Tests editing a todo item by double-clicking on it, modifying the text, and pressing Enter.

Starting URL: https://demo.playwright.dev/todomvc

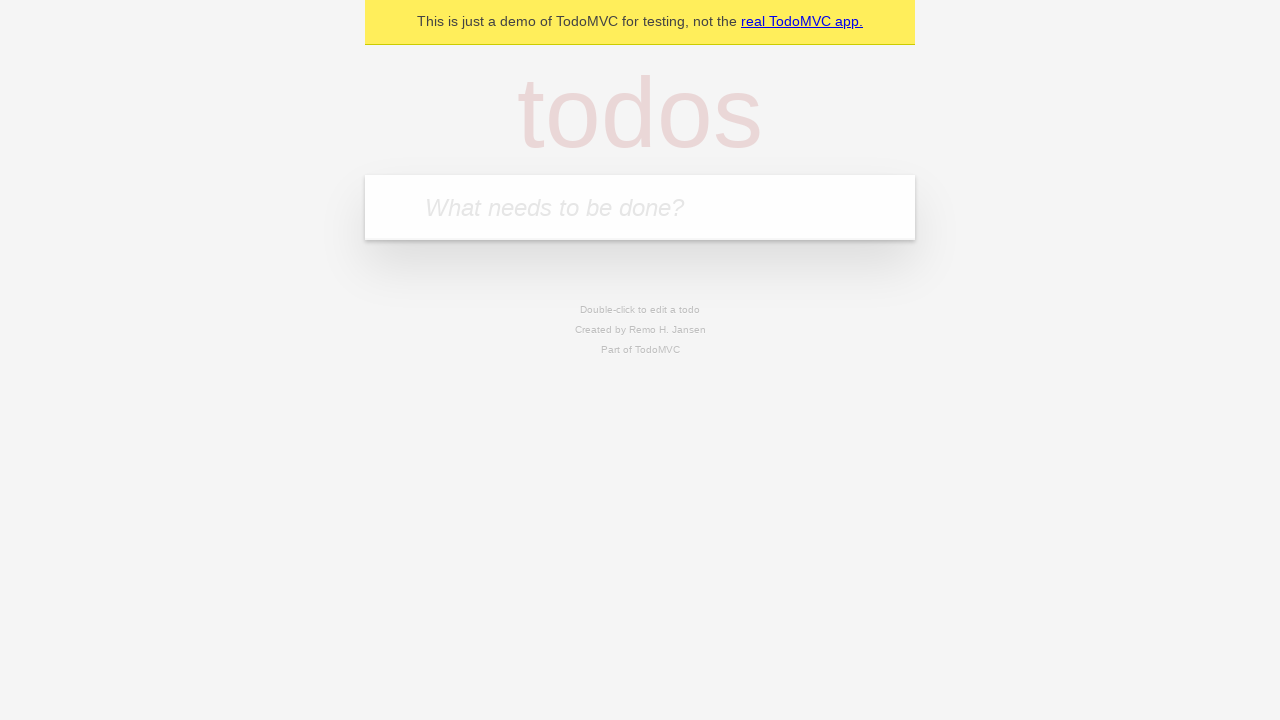

Filled input field with first todo item 'buy some cheese' on internal:attr=[placeholder="What needs to be done?"i]
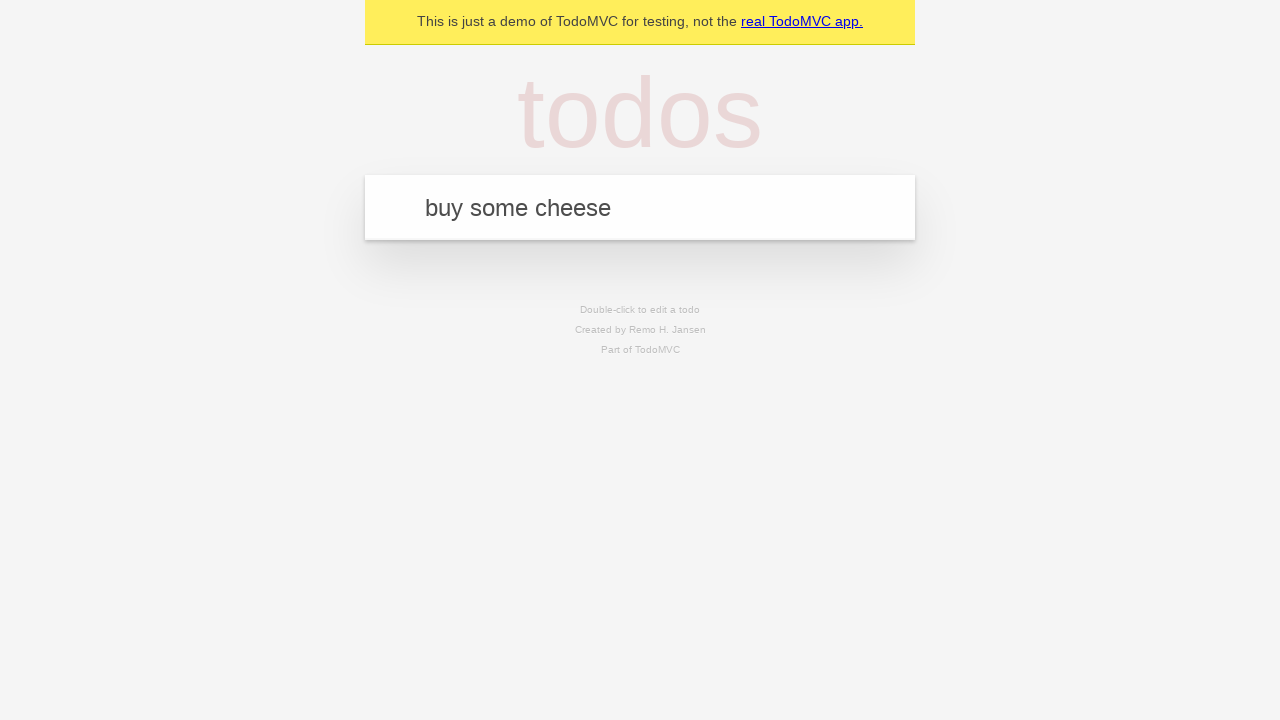

Pressed Enter to create first todo item on internal:attr=[placeholder="What needs to be done?"i]
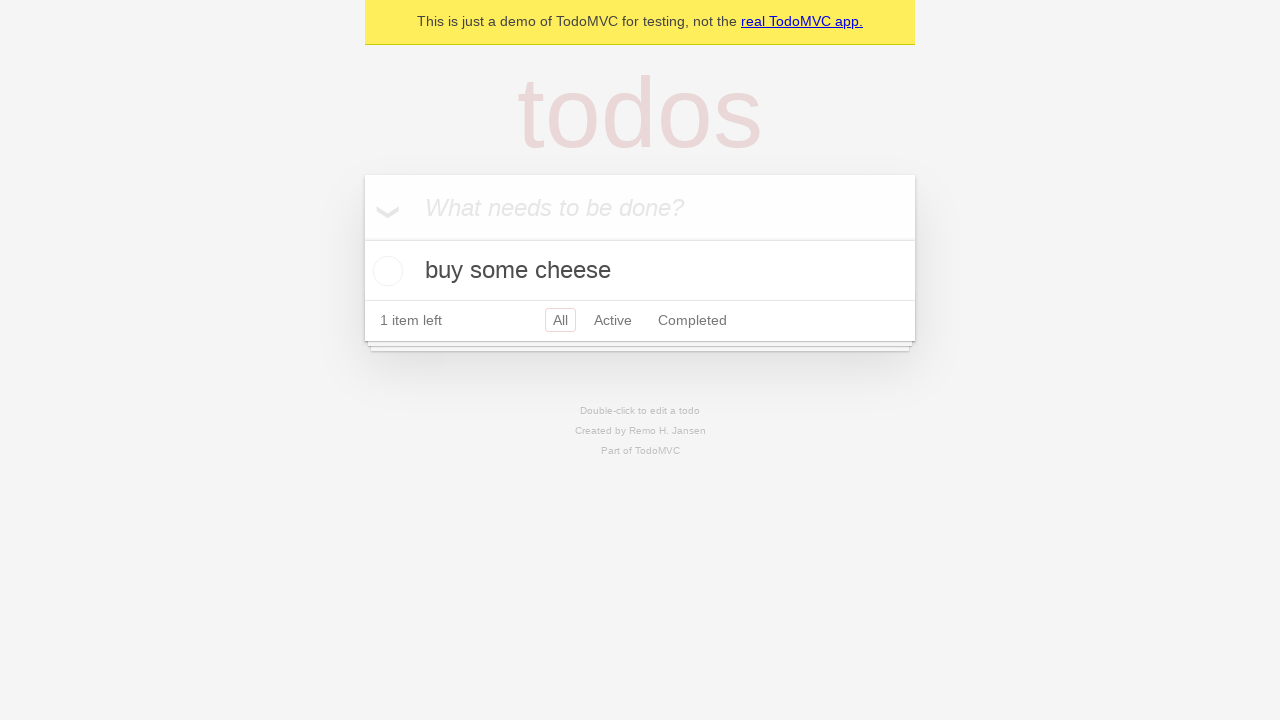

Filled input field with second todo item 'feed the cat' on internal:attr=[placeholder="What needs to be done?"i]
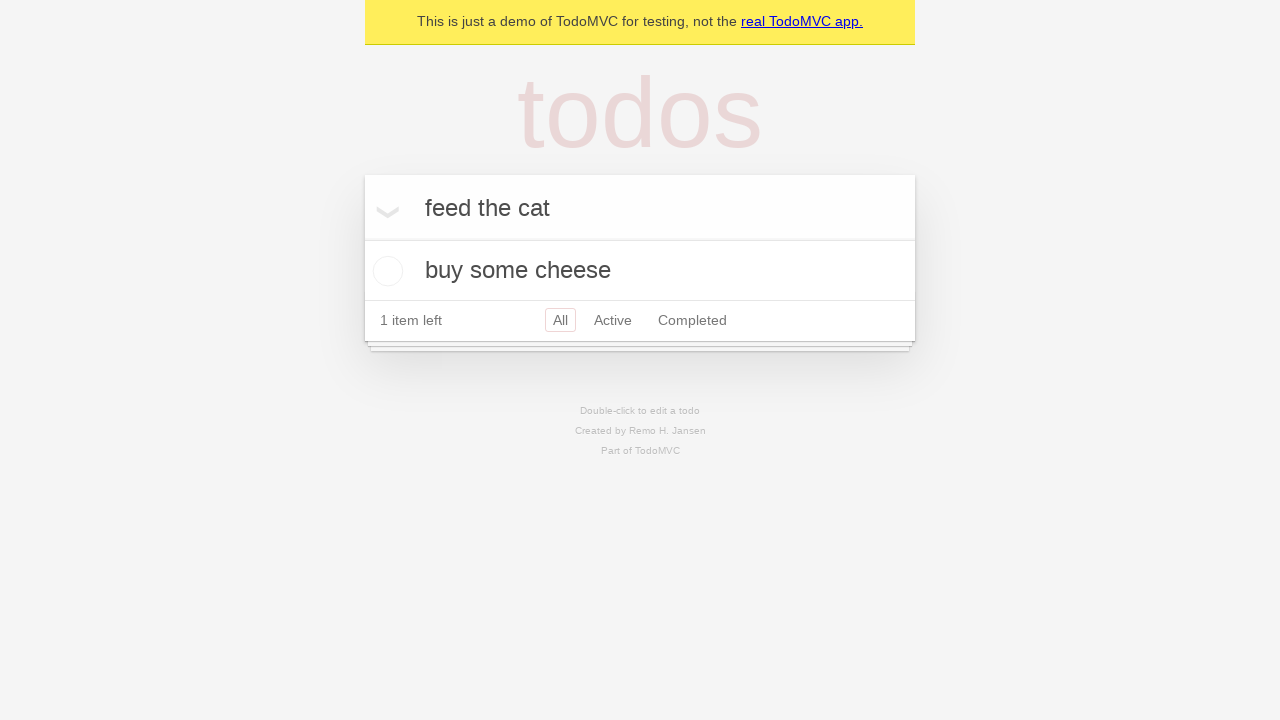

Pressed Enter to create second todo item on internal:attr=[placeholder="What needs to be done?"i]
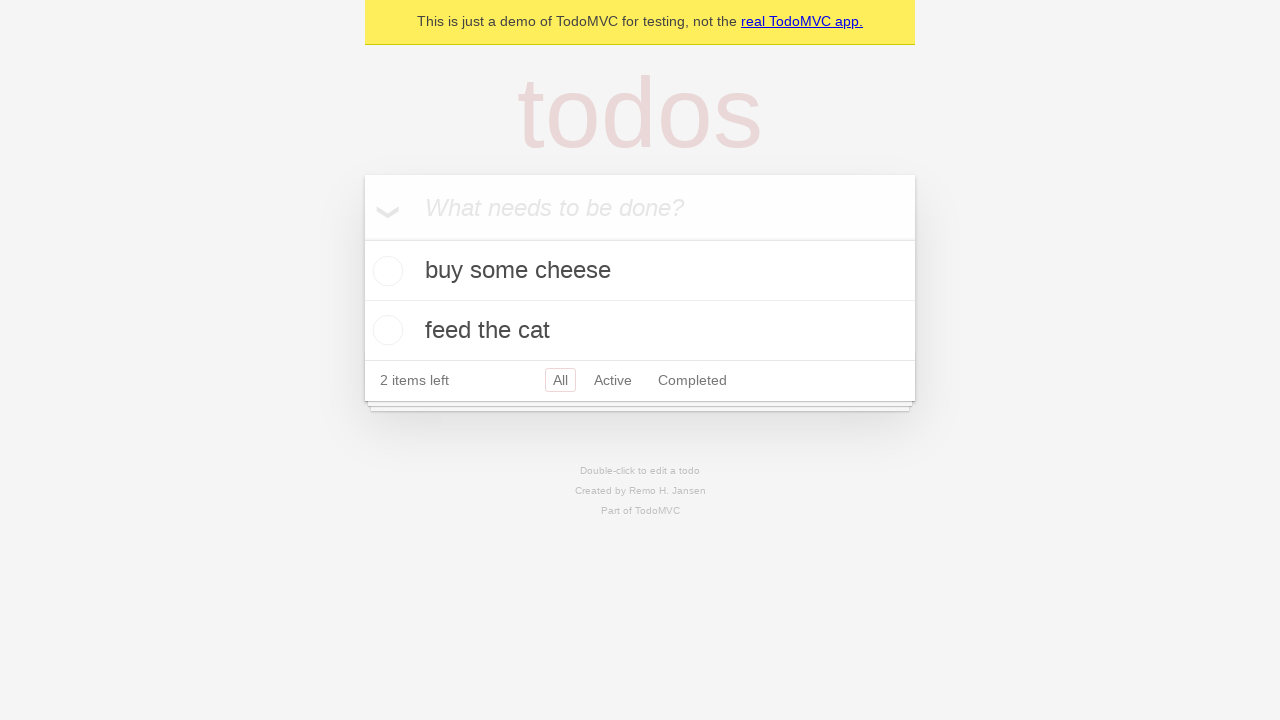

Filled input field with third todo item 'book a doctors appointment' on internal:attr=[placeholder="What needs to be done?"i]
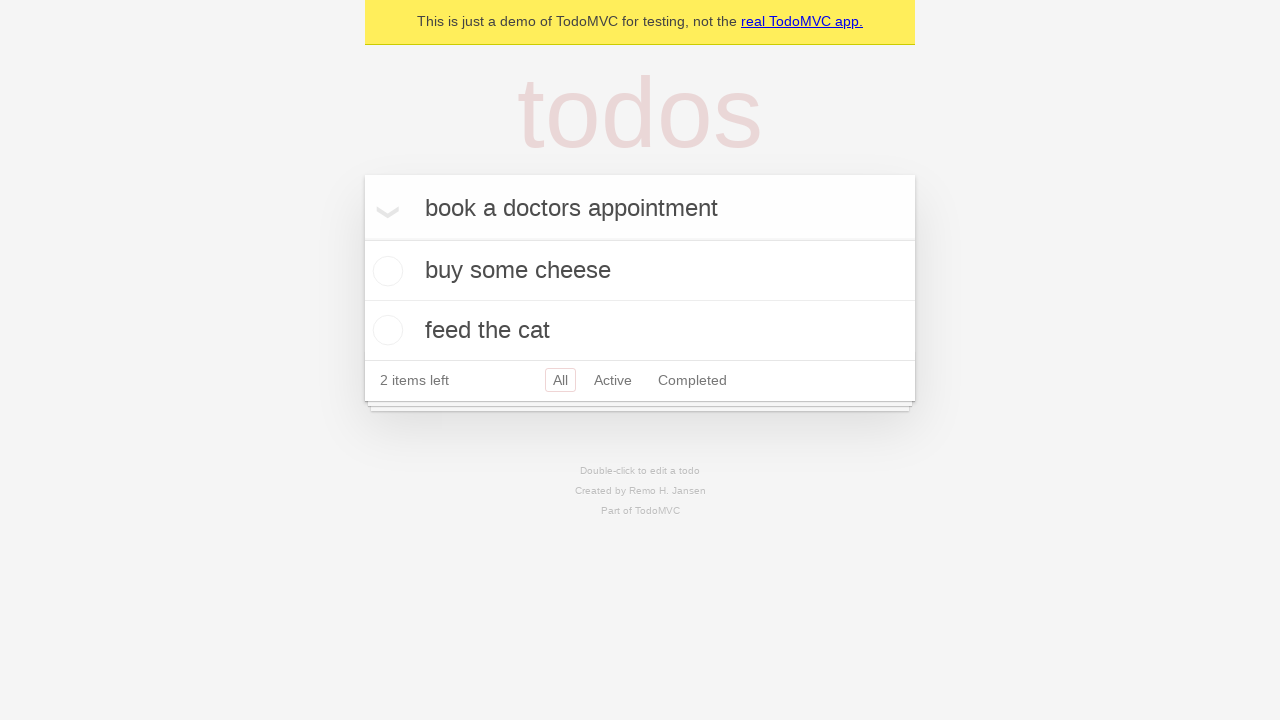

Pressed Enter to create third todo item on internal:attr=[placeholder="What needs to be done?"i]
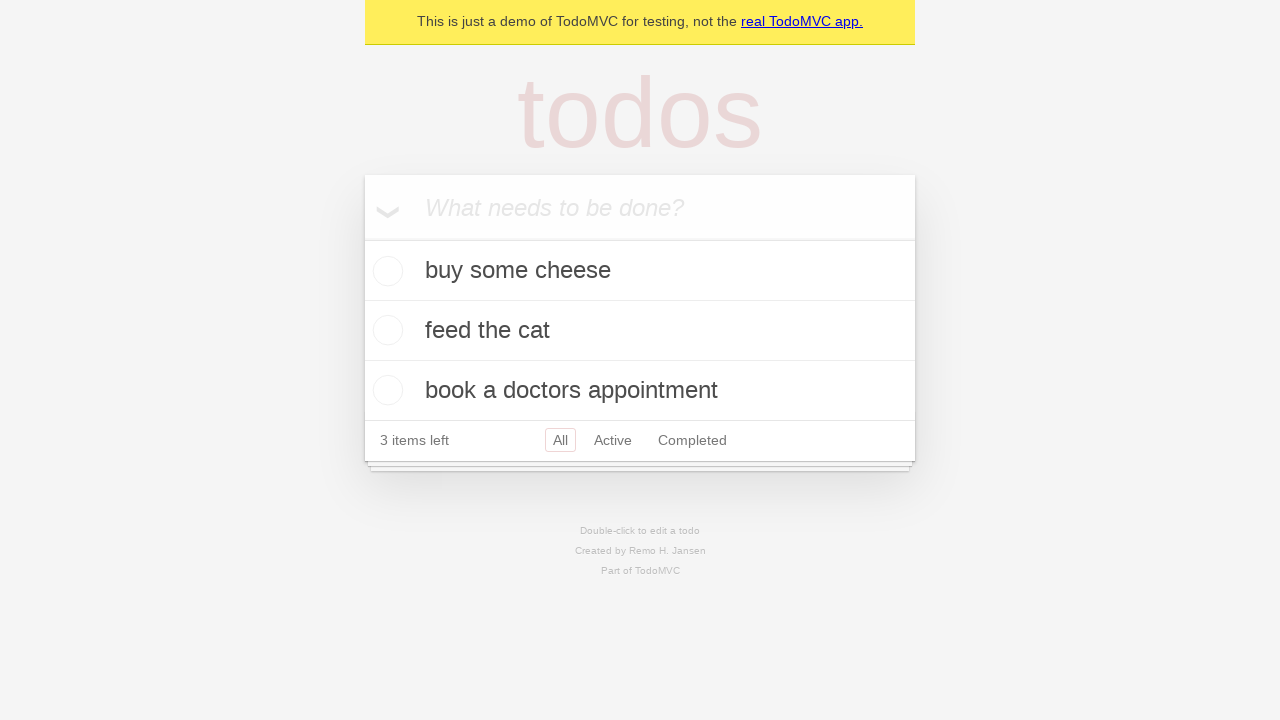

Double-clicked on second todo item to enter edit mode at (640, 331) on internal:testid=[data-testid="todo-item"s] >> nth=1
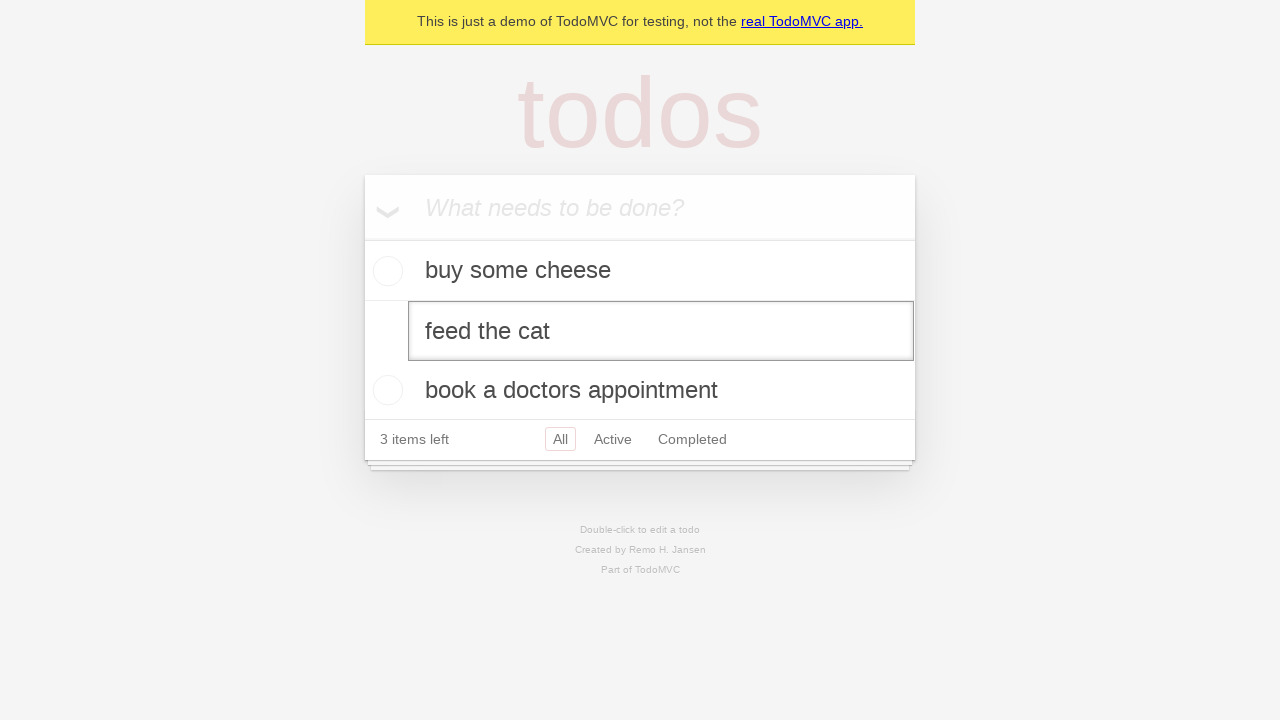

Filled edit textbox with new text 'buy some sausages' on internal:testid=[data-testid="todo-item"s] >> nth=1 >> internal:role=textbox[nam
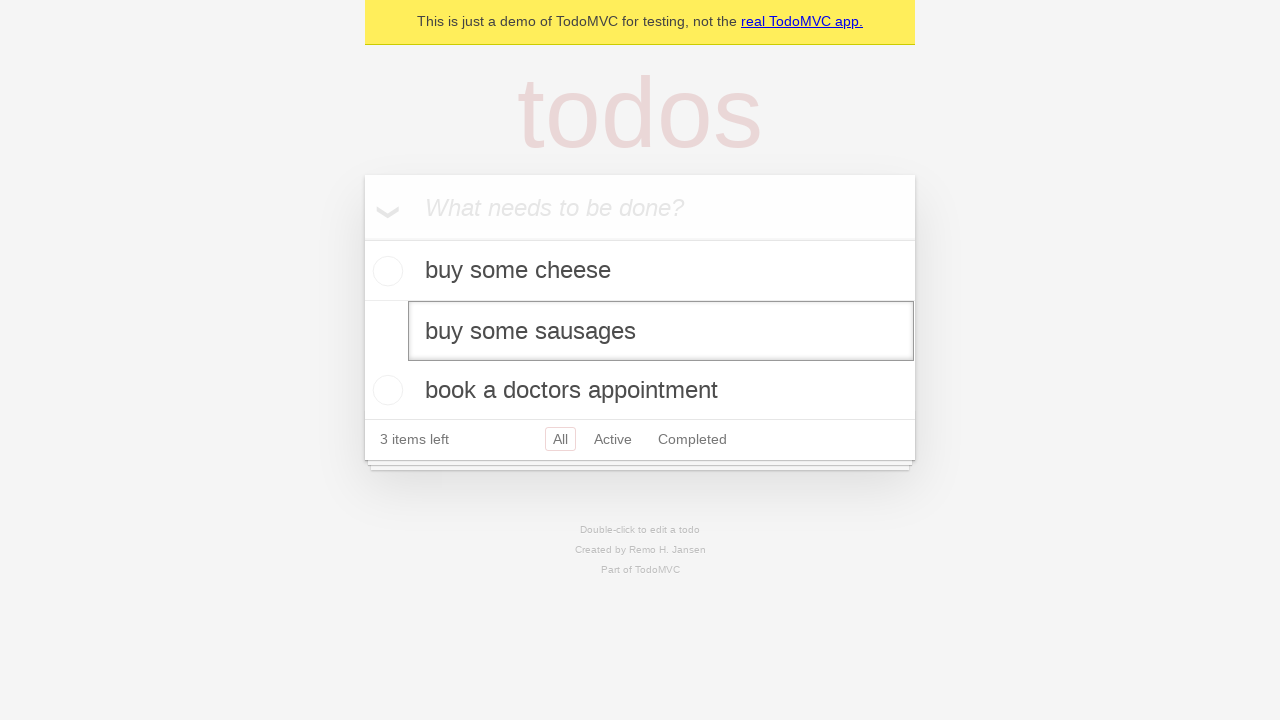

Pressed Enter to confirm edit and save new todo text on internal:testid=[data-testid="todo-item"s] >> nth=1 >> internal:role=textbox[nam
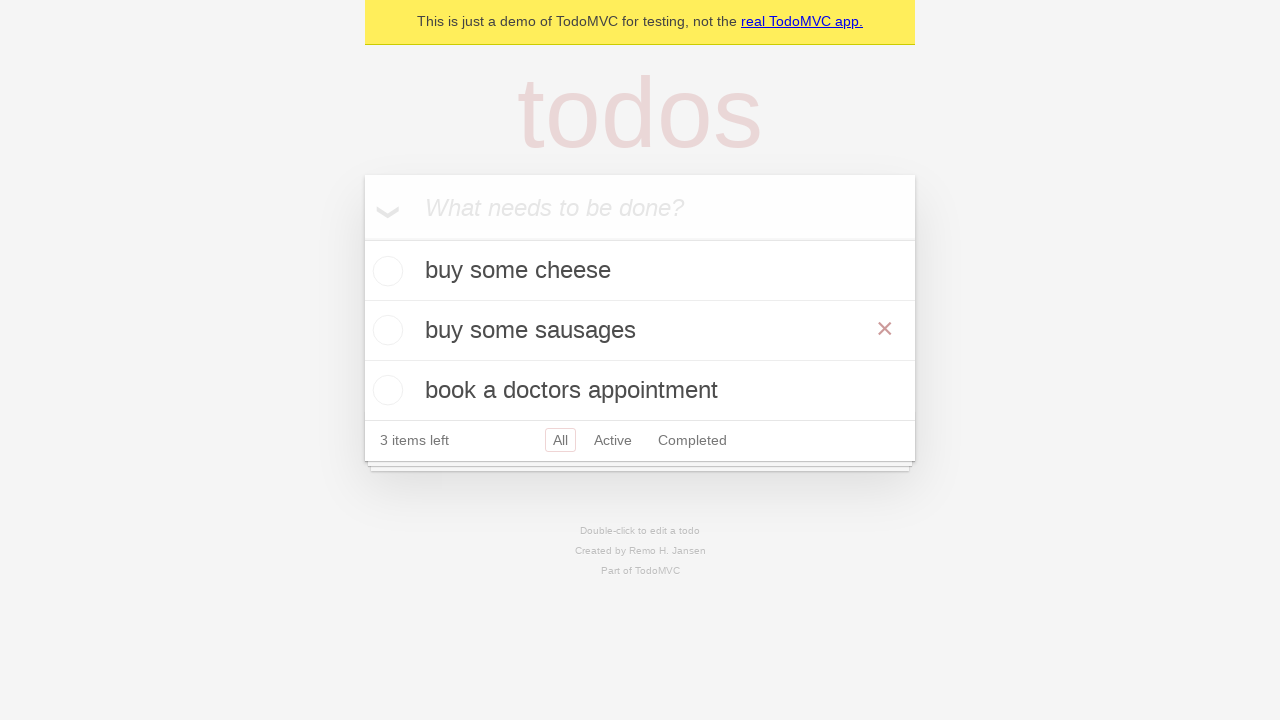

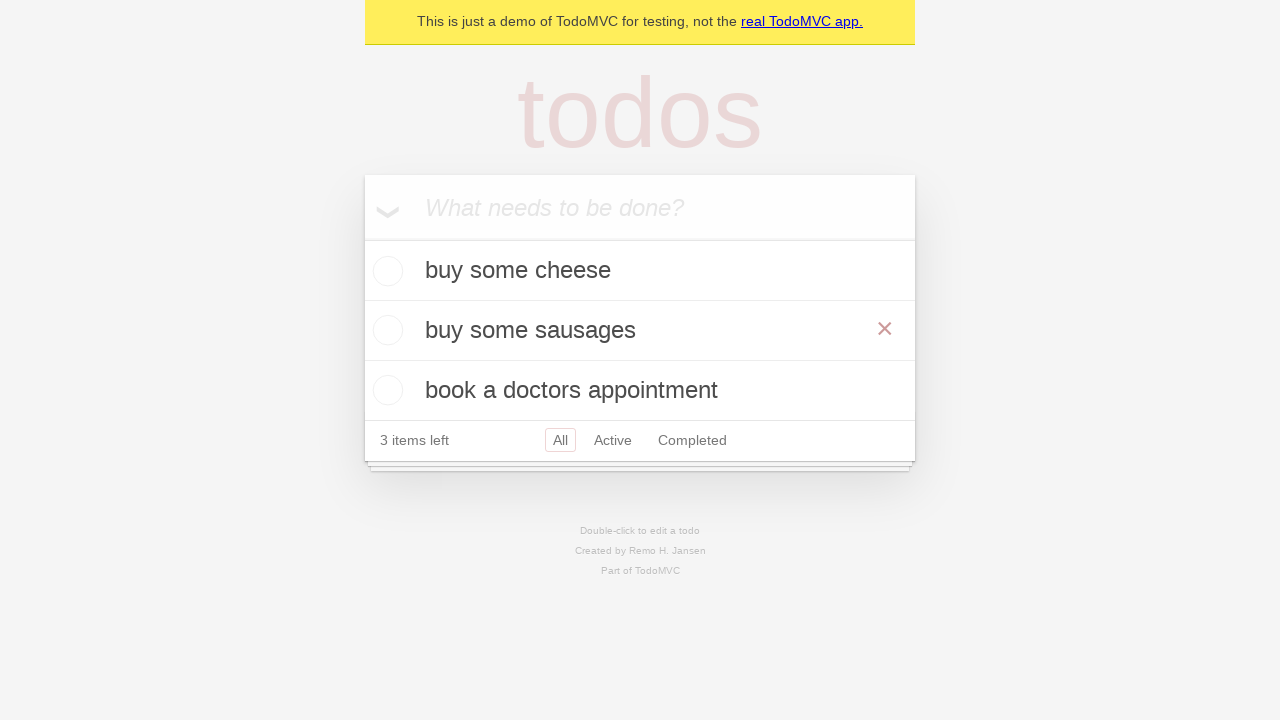